Tests hidden layers by clicking a green button which reveals a blue button that covers it, preventing the green button from being clicked again

Starting URL: http://uitestingplayground.com/hiddenlayers

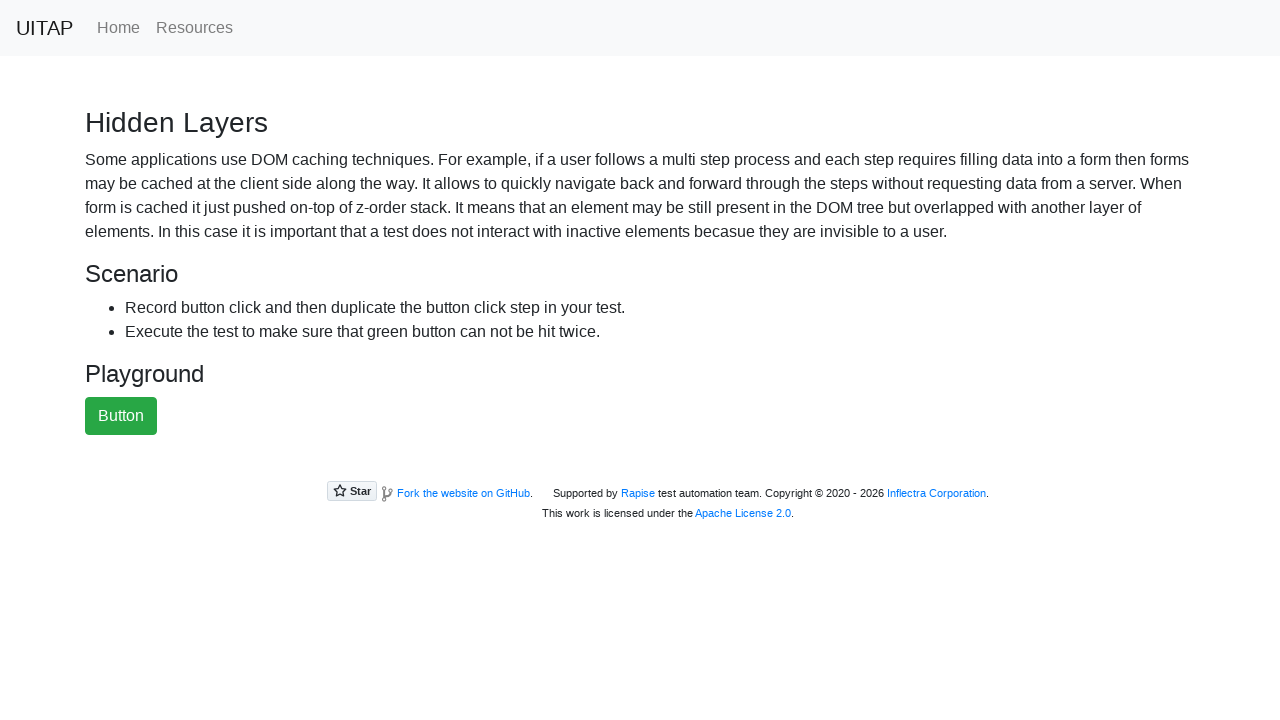

Clicked the green success button to reveal hidden layers at (121, 416) on .btn-success
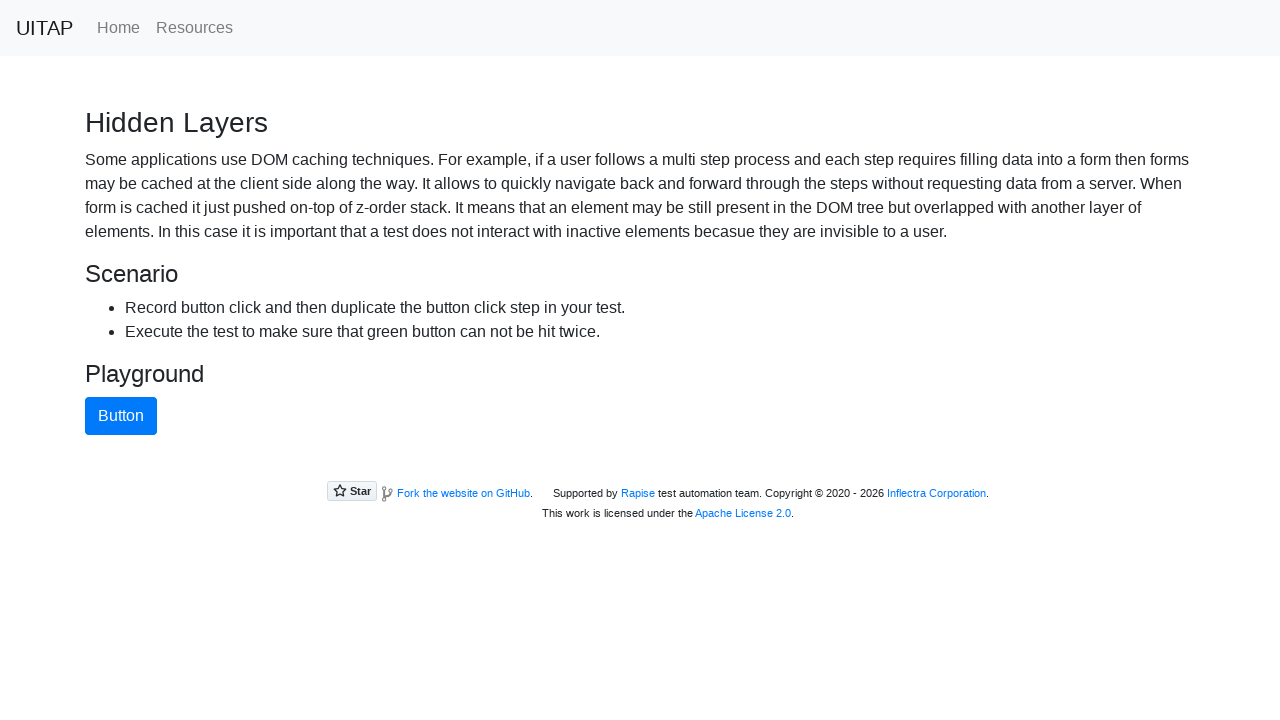

Clicked the blue primary button that appeared after clicking green button at (121, 416) on .btn-primary
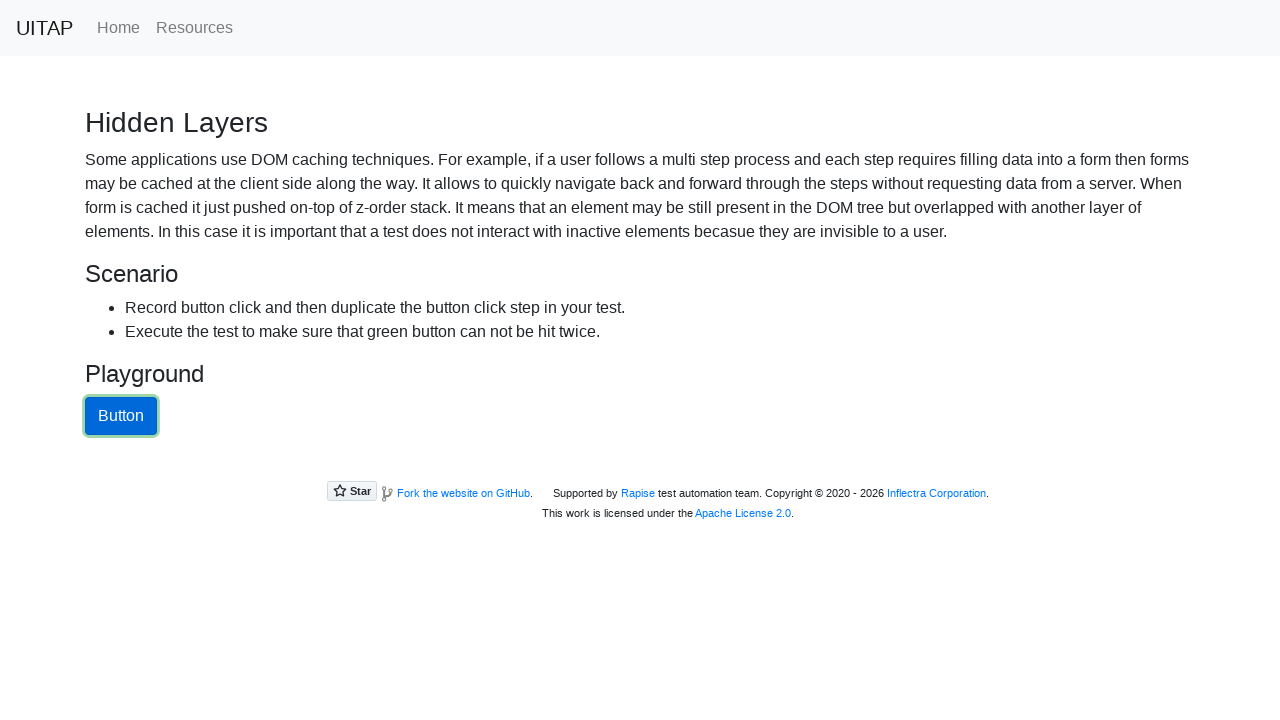

Verified the green button still exists but is now covered by the blue button
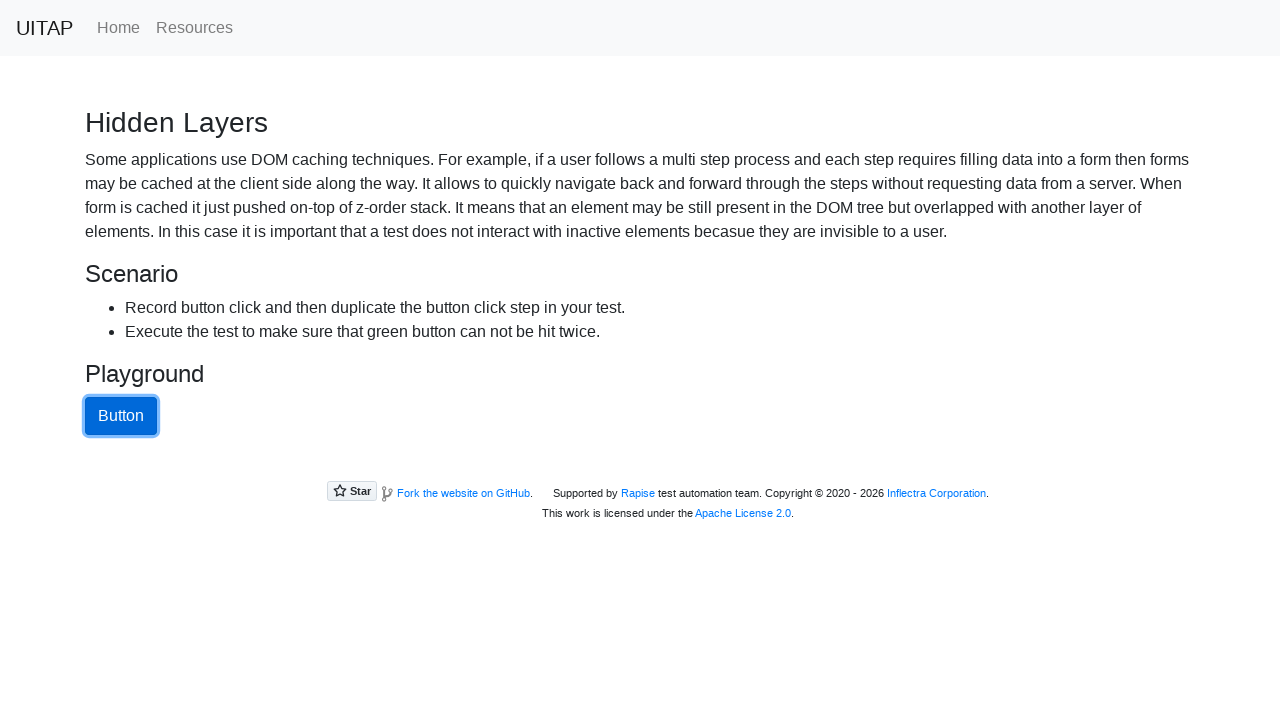

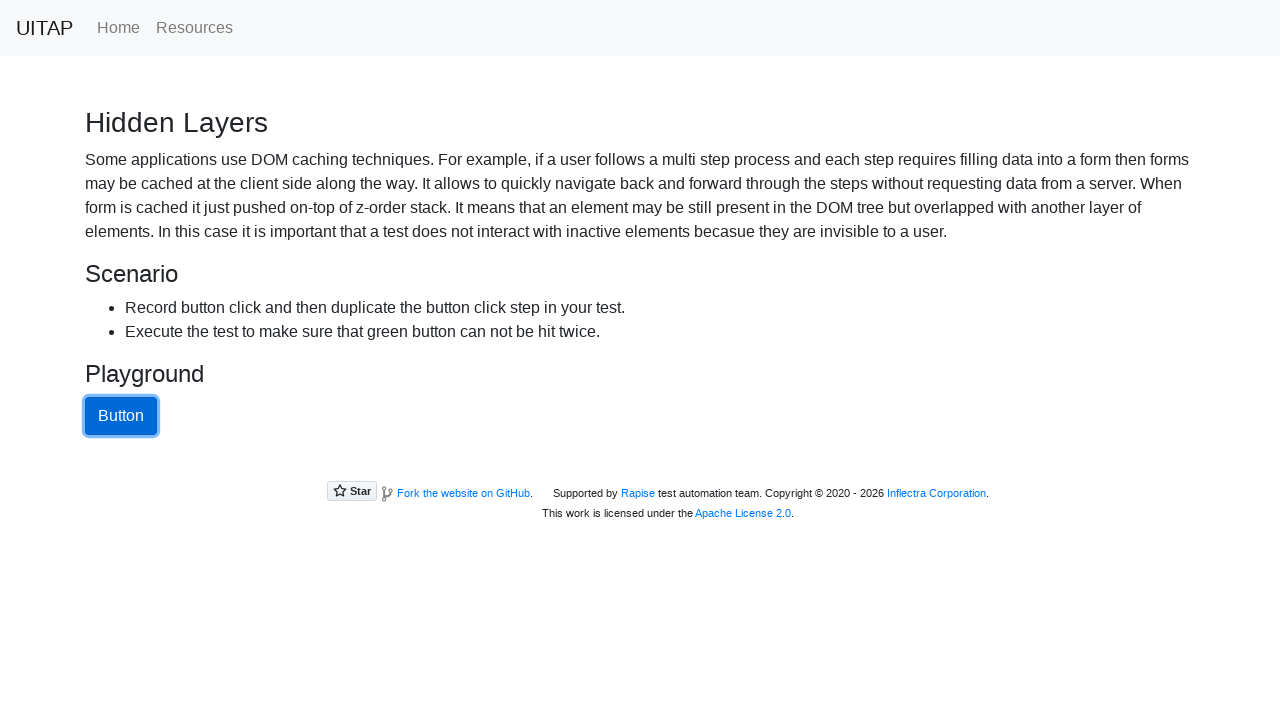